Opens a link in a new tab by holding the Control key while clicking on the "jqueryui" link

Starting URL: http://omayo.blogspot.com/

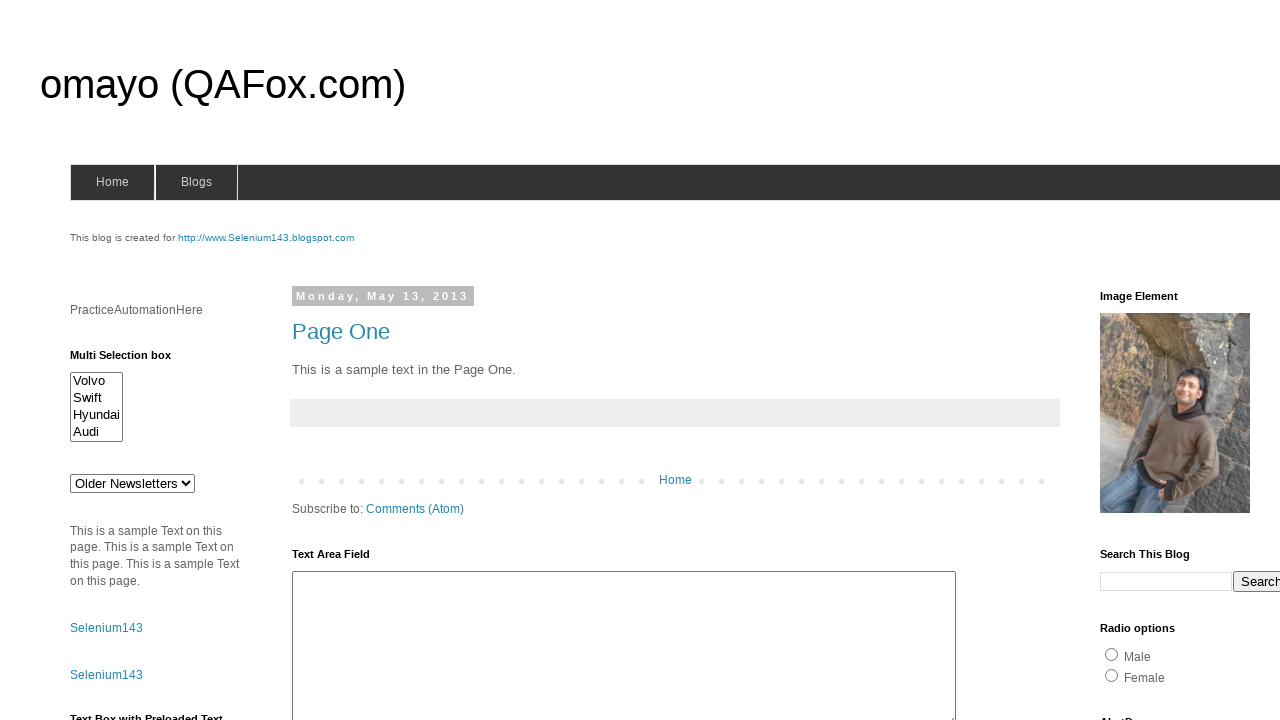

Located the jqueryui link element
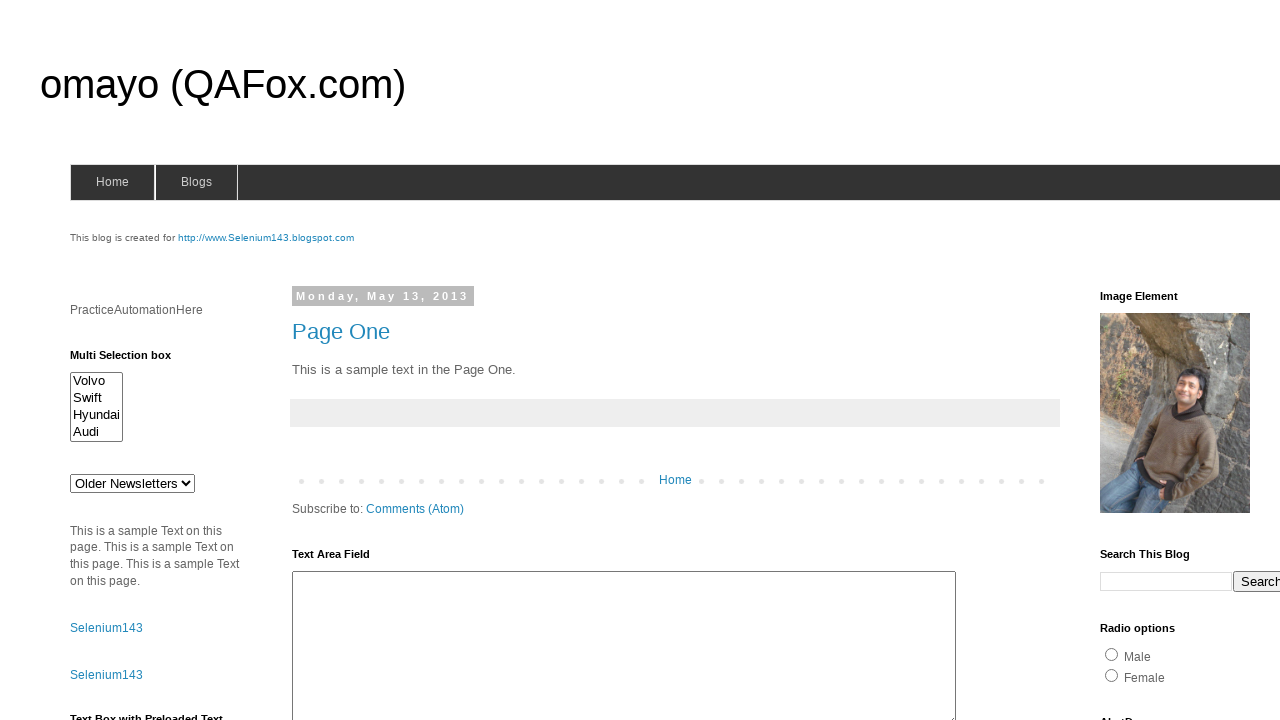

Opened jqueryui link in new tab using Control+Click at (1137, 360) on a:text('jqueryui')
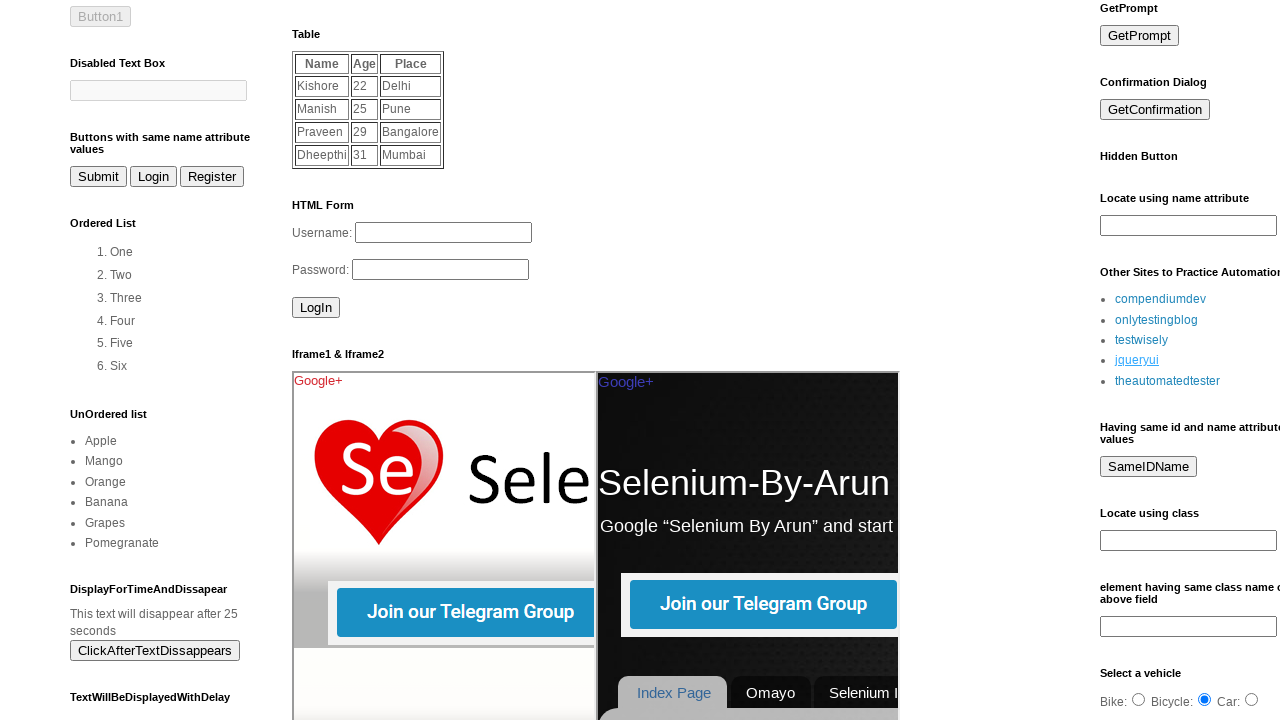

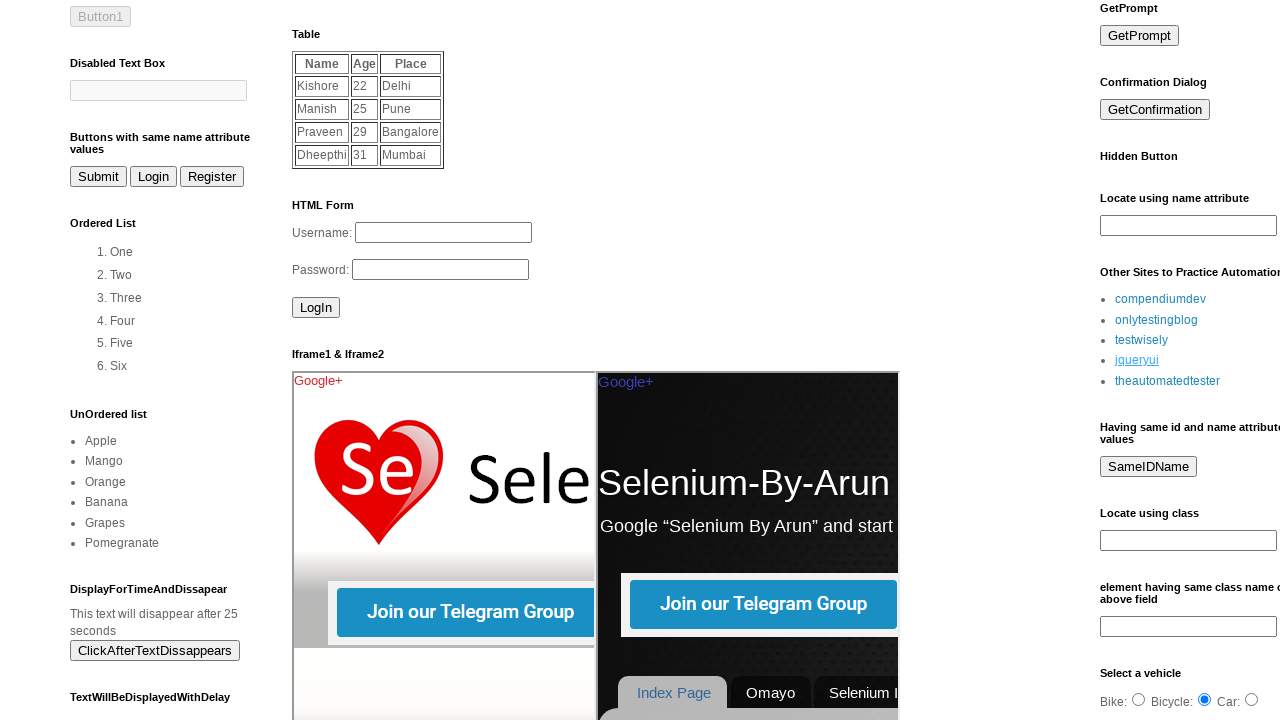